Tests signup functionality with valid credentials for user uniqueUser567

Starting URL: https://www.demoblaze.com/

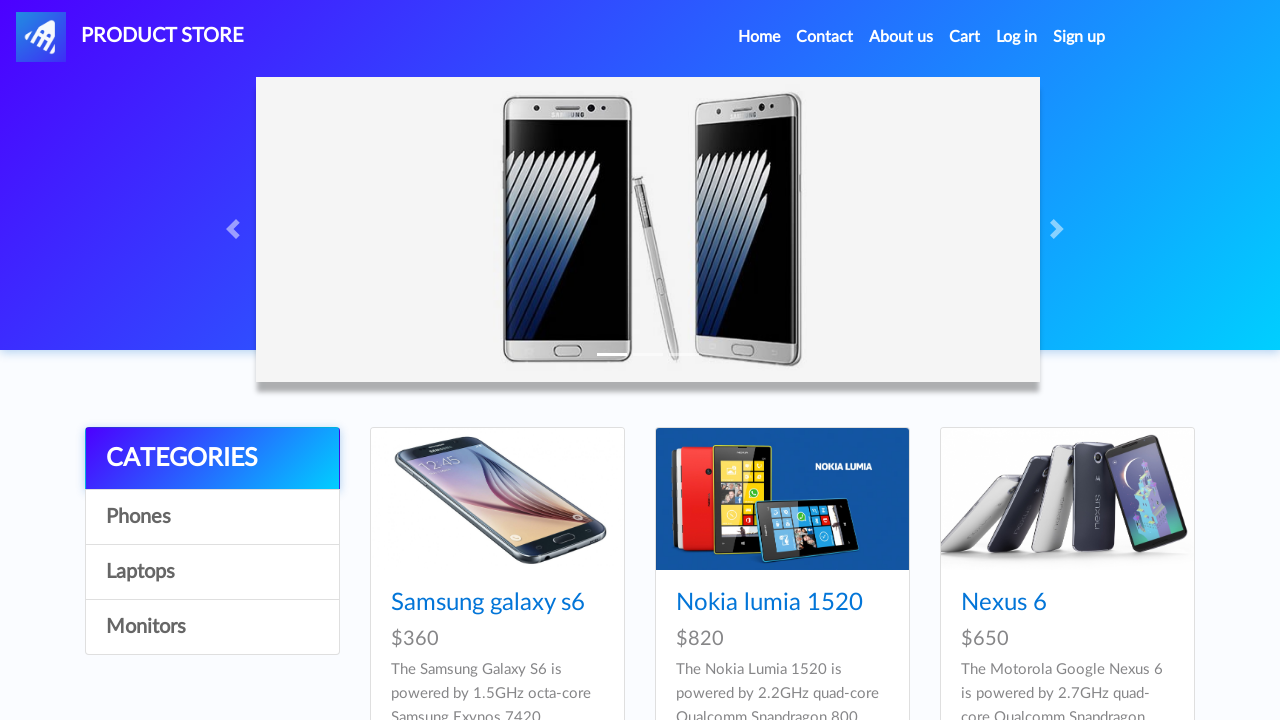

Clicked signup button to open signup modal at (1079, 37) on #signin2
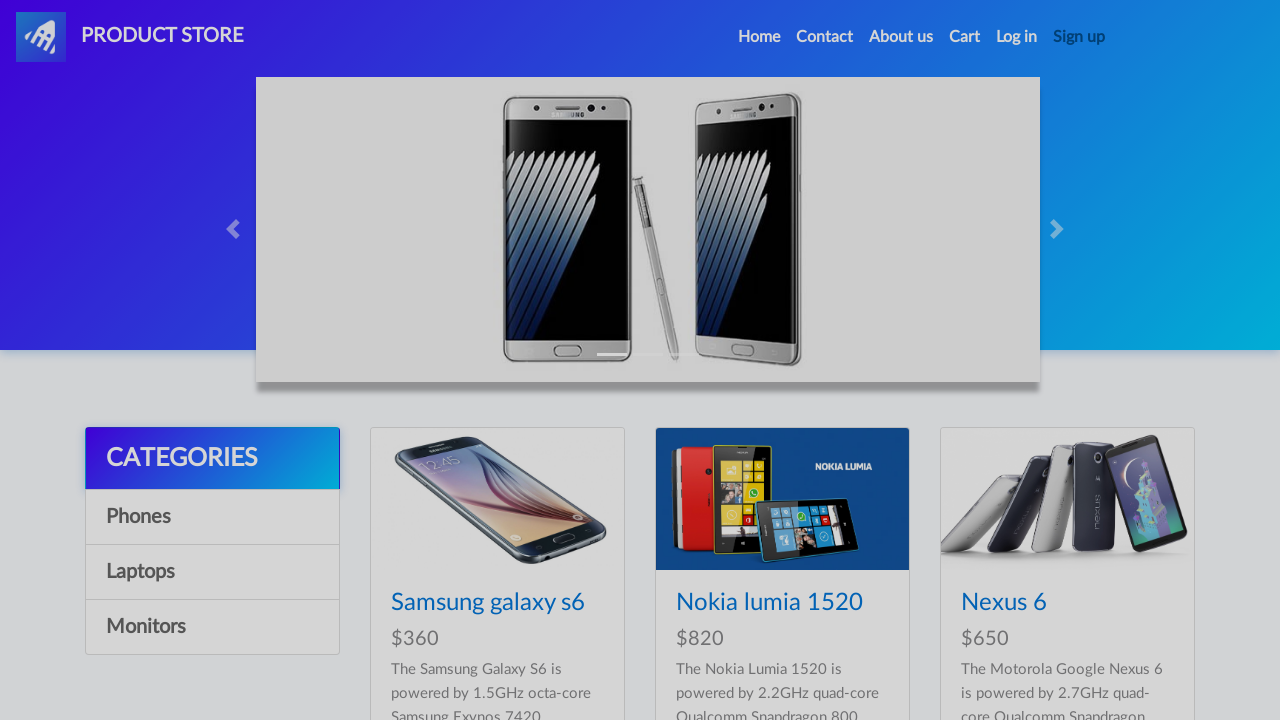

Signup modal appeared with username field visible
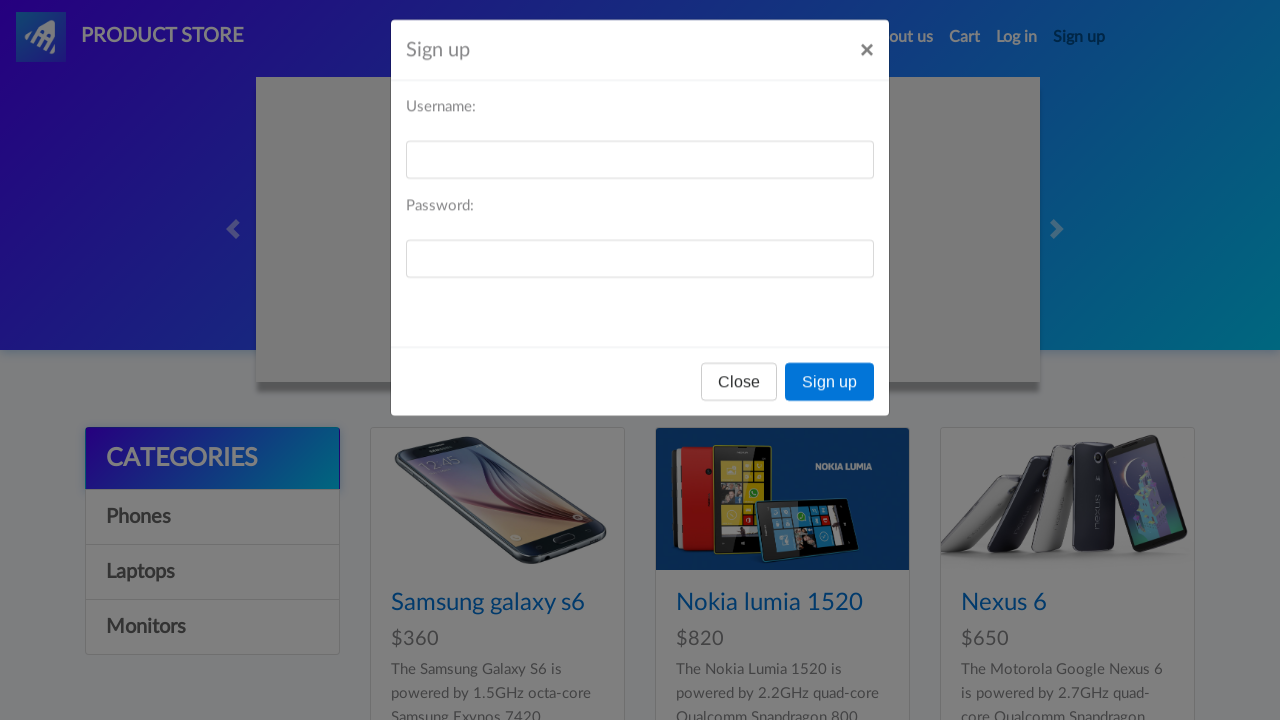

Filled username field with 'uniqueUser567' on #sign-username
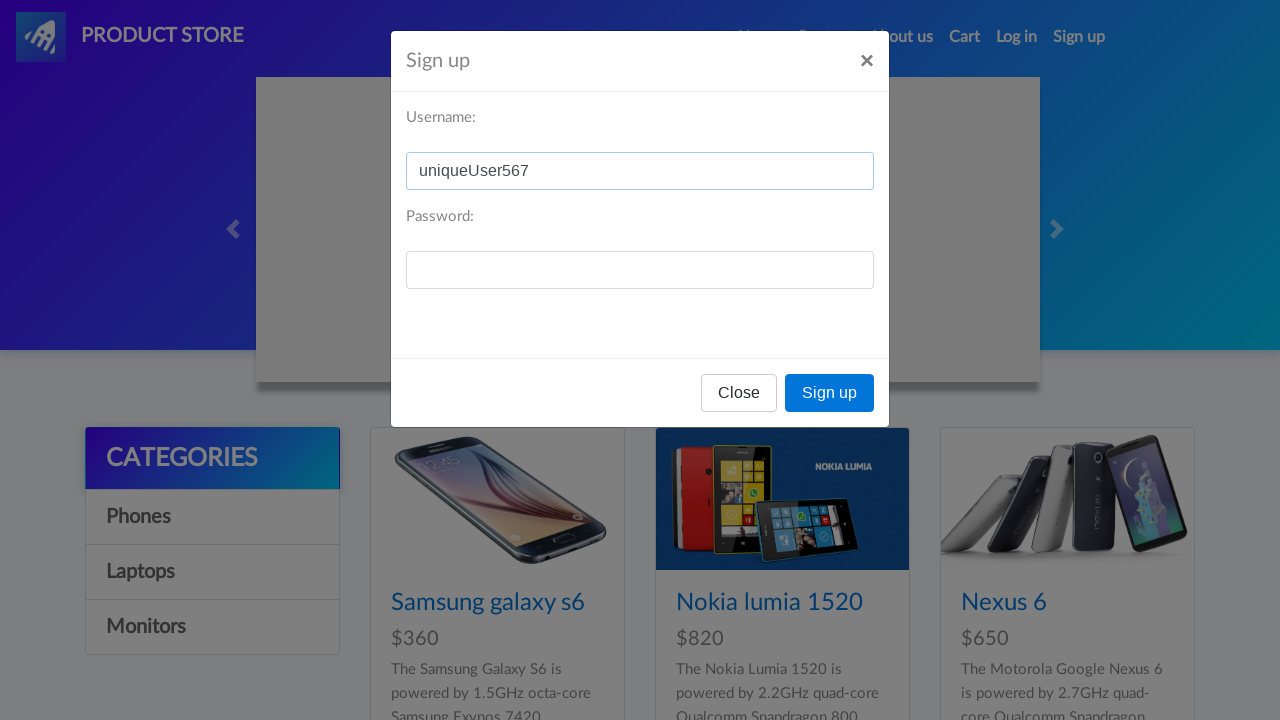

Filled password field with secure password on #sign-password
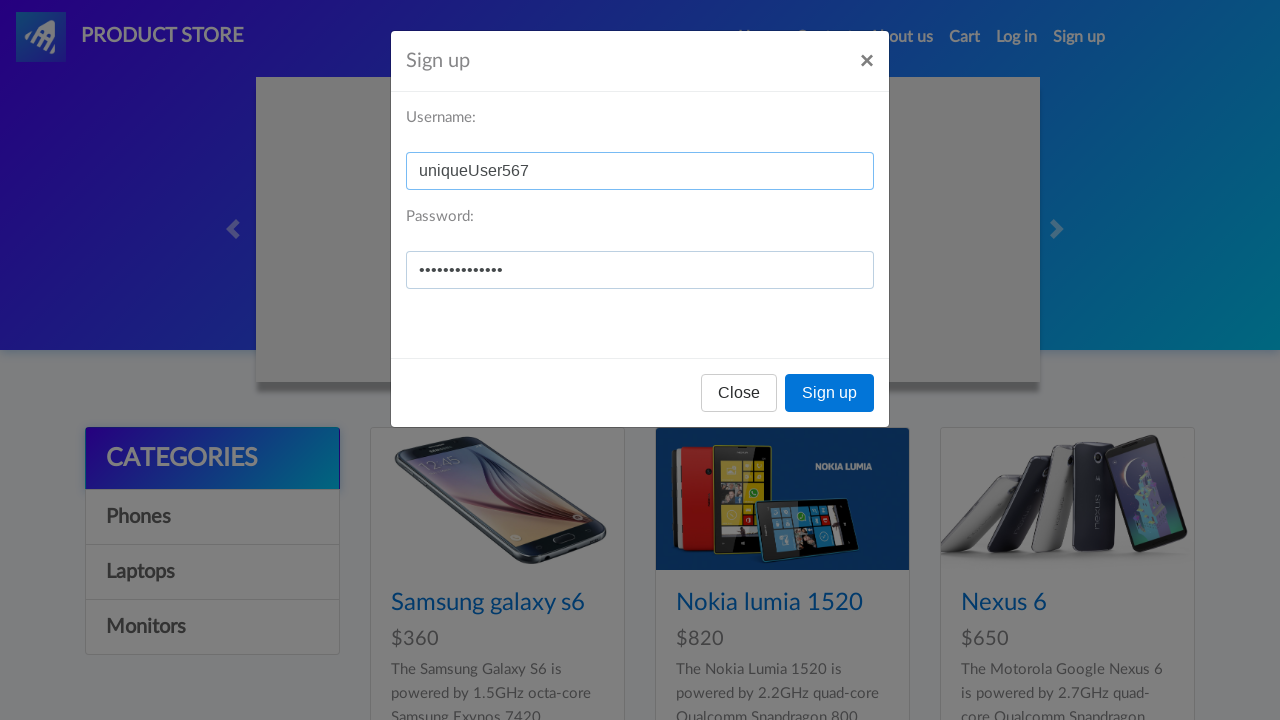

Clicked Sign up button to submit signup form at (830, 393) on button:text('Sign up')
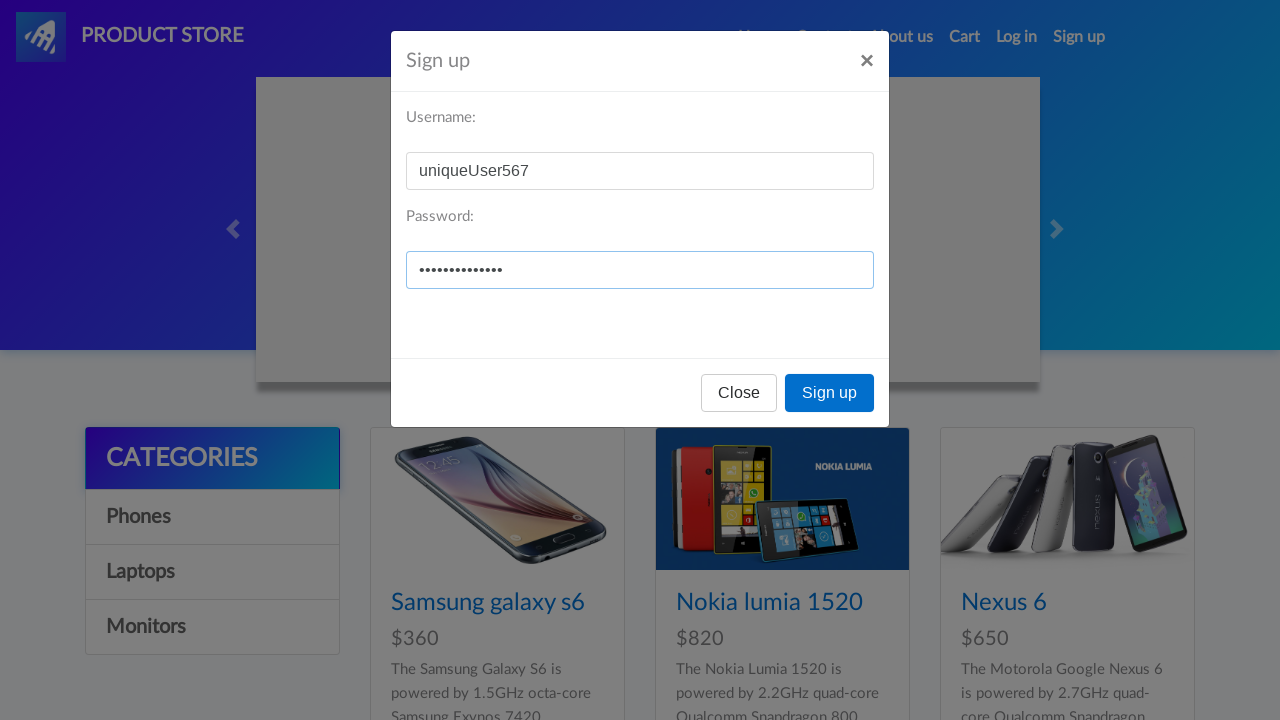

Setup alert handler to accept any dialogs
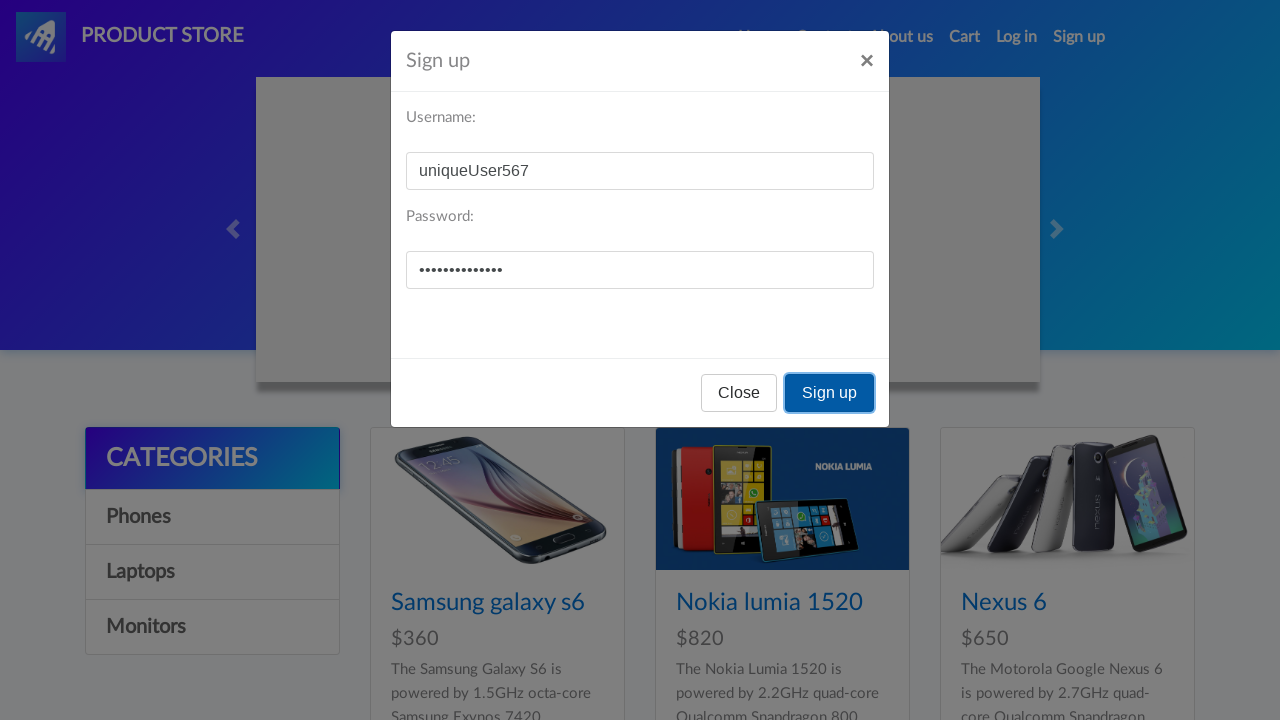

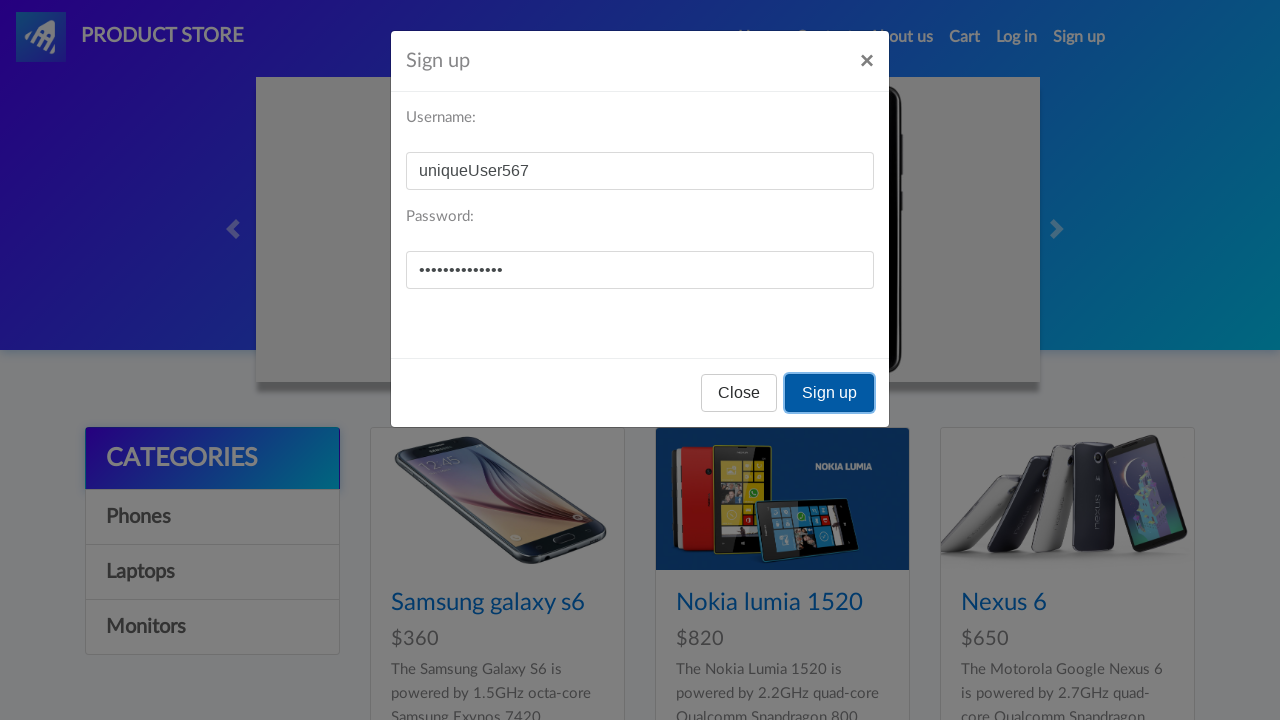